Tests iframe handling by navigating to nested iframes (iframe within an iframe) and entering text in an input field inside the inner iframe

Starting URL: https://demo.automationtesting.in/Frames.html

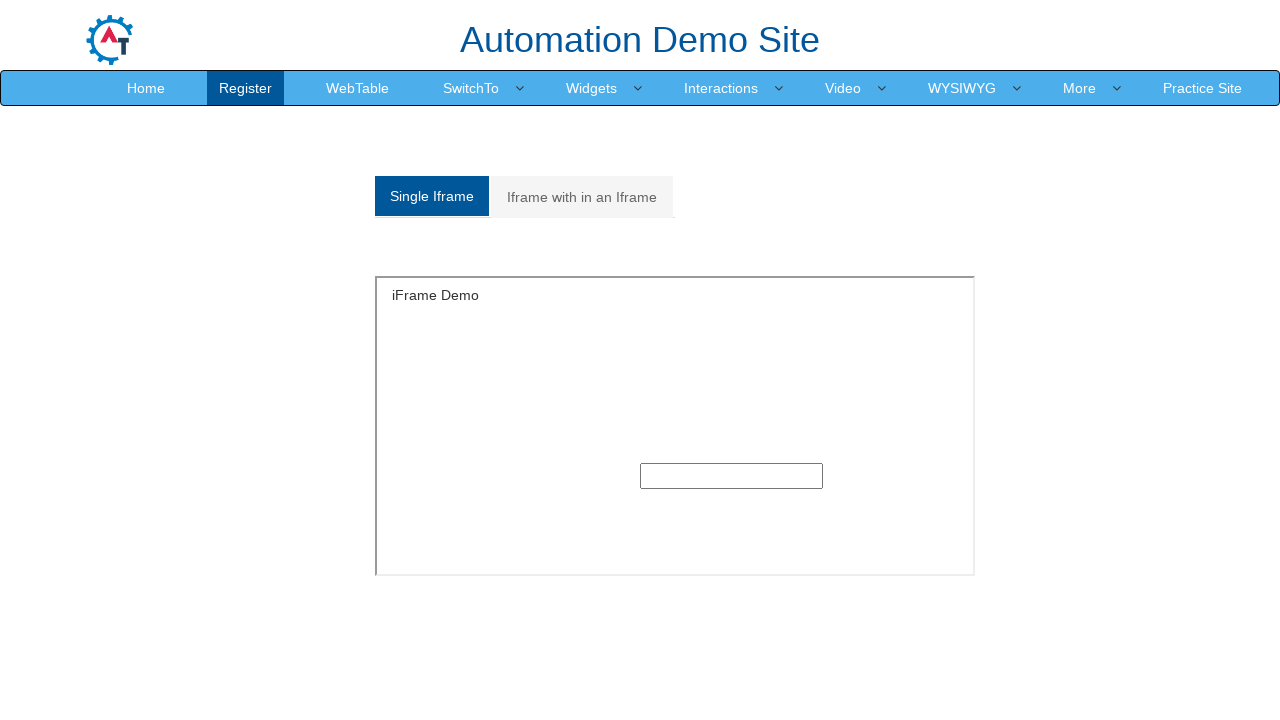

Clicked on 'Iframe with in an Iframe' tab at (582, 197) on xpath=//a[normalize-space()='Iframe with in an Iframe']
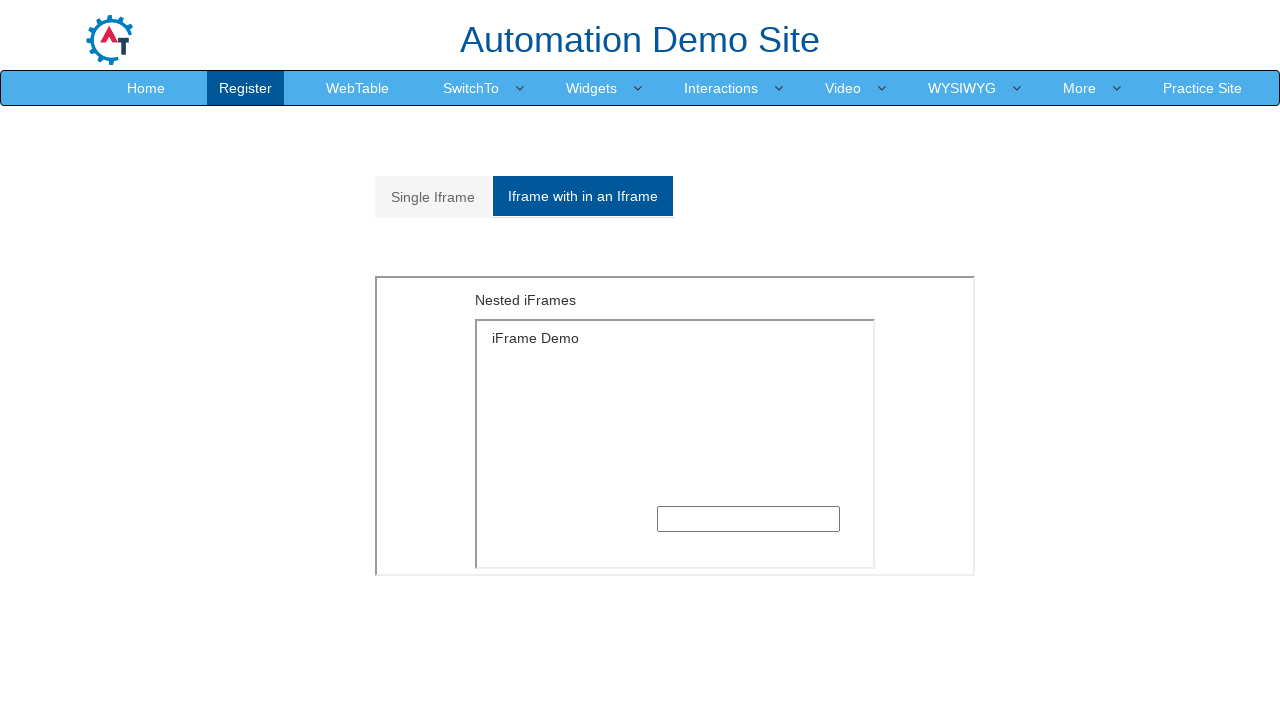

Located outer iframe element
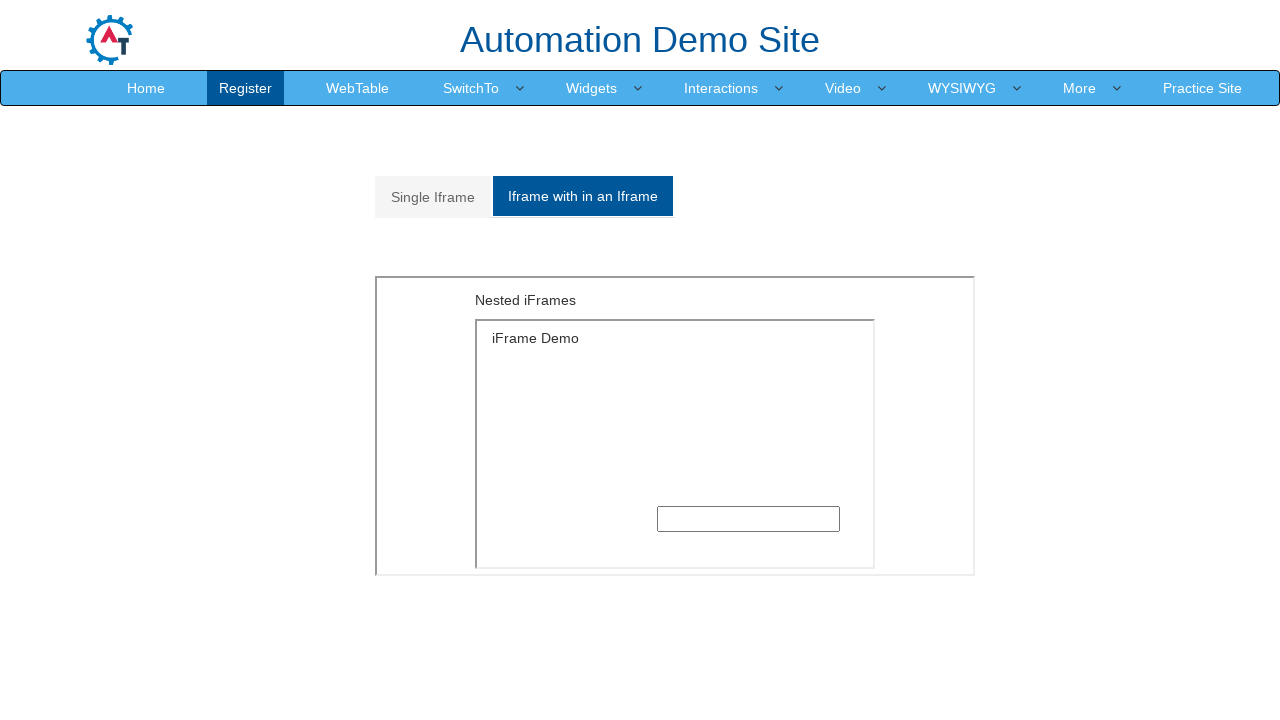

Located inner iframe within outer iframe
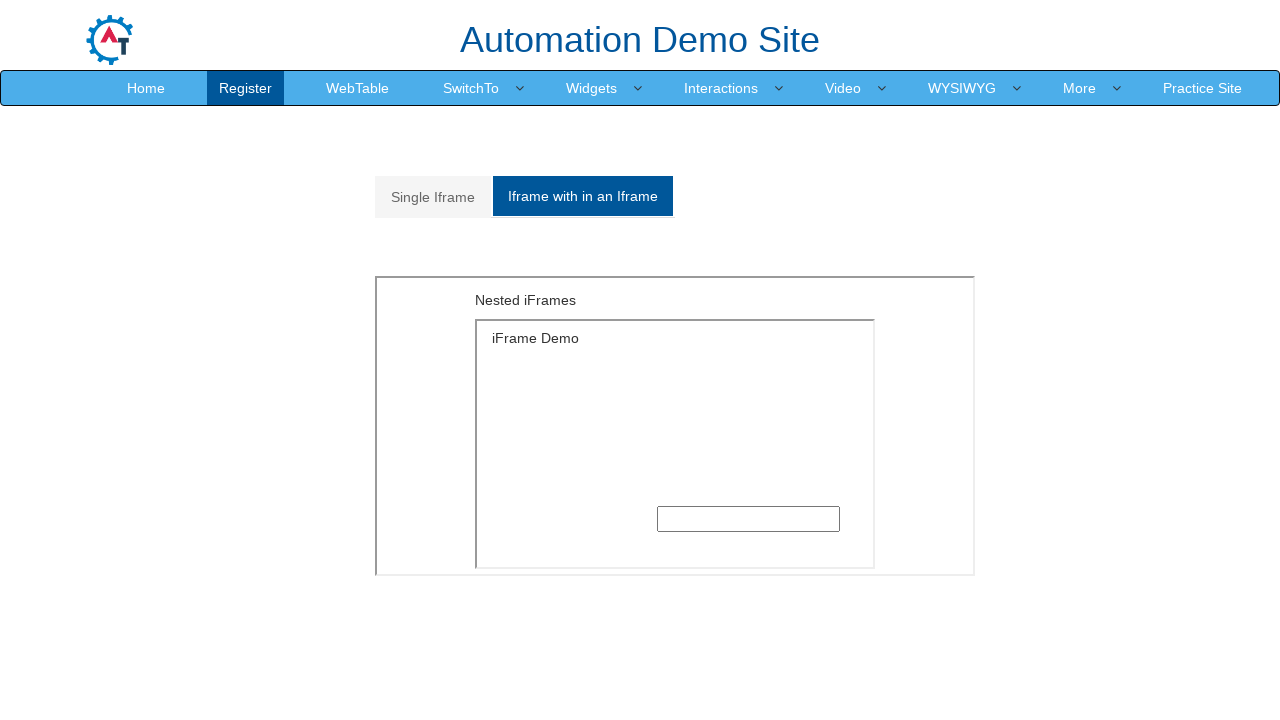

Filled text input field in inner iframe with 'welcome' on xpath=//*[@id="Multiple"]/iframe >> internal:control=enter-frame >> xpath=/html/
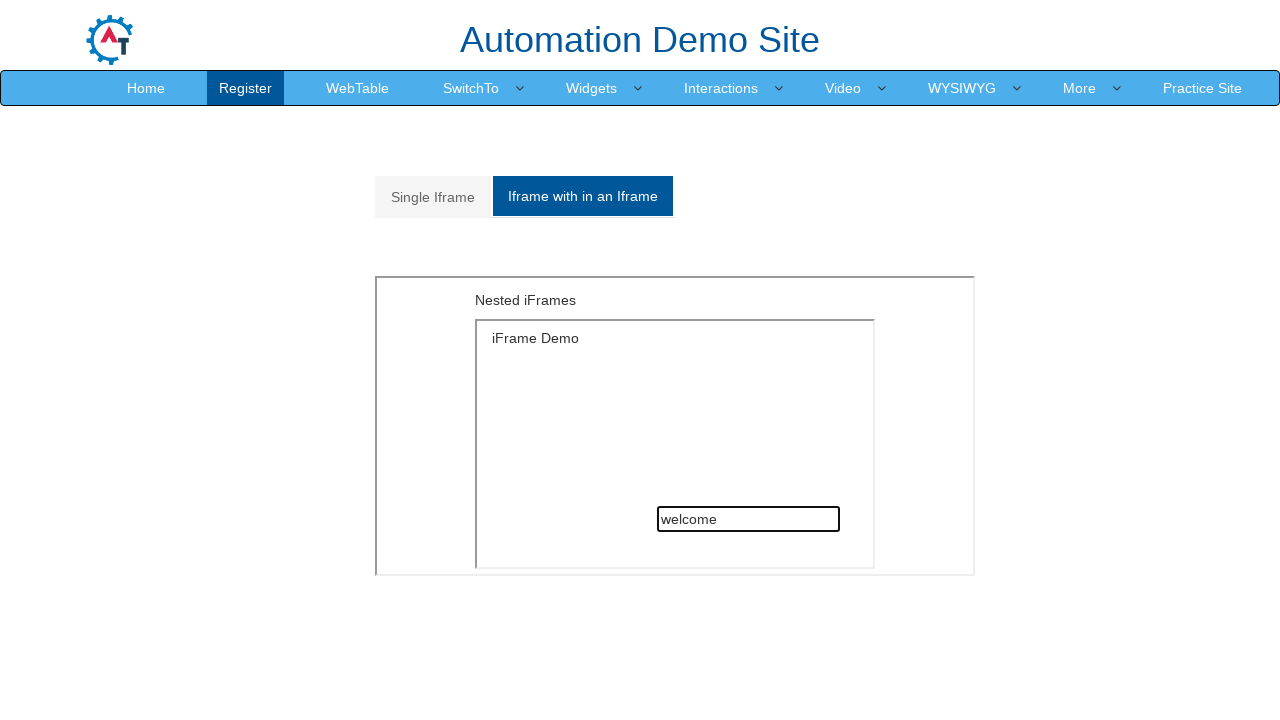

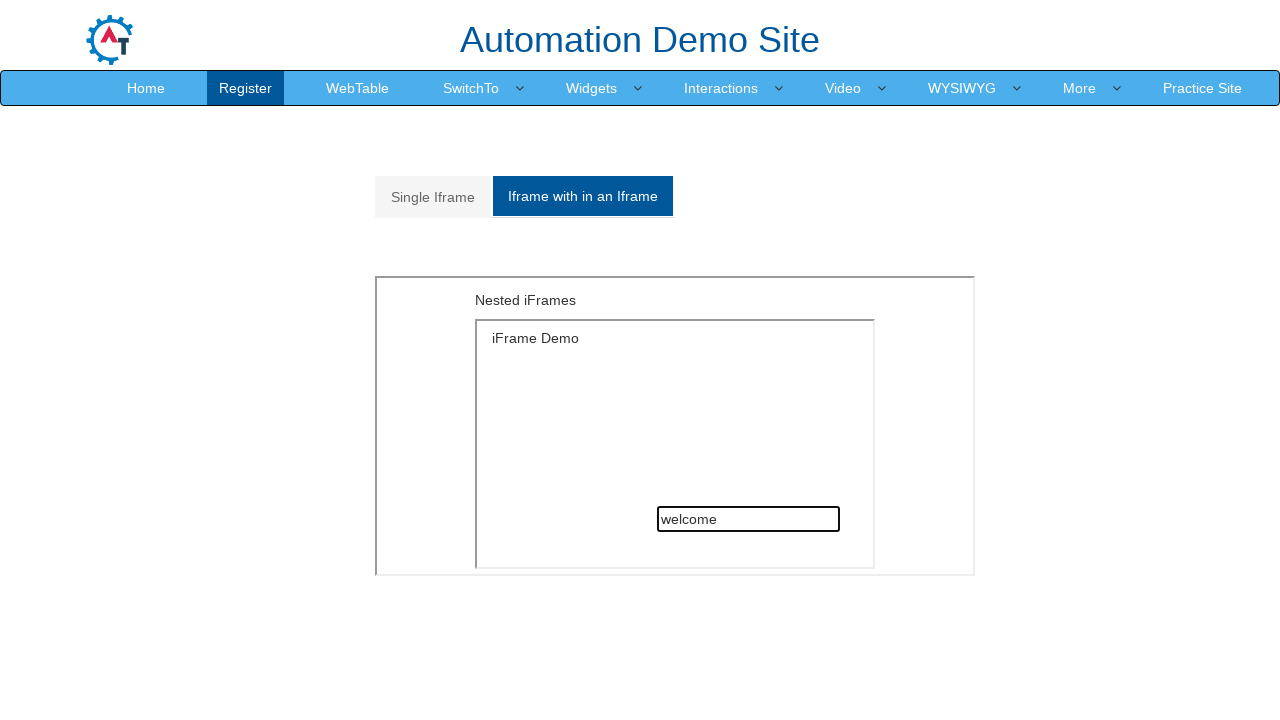